Tests handling a simple JavaScript alert by clicking a button and accepting the alert dialog

Starting URL: https://testautomationpractice.blogspot.com/

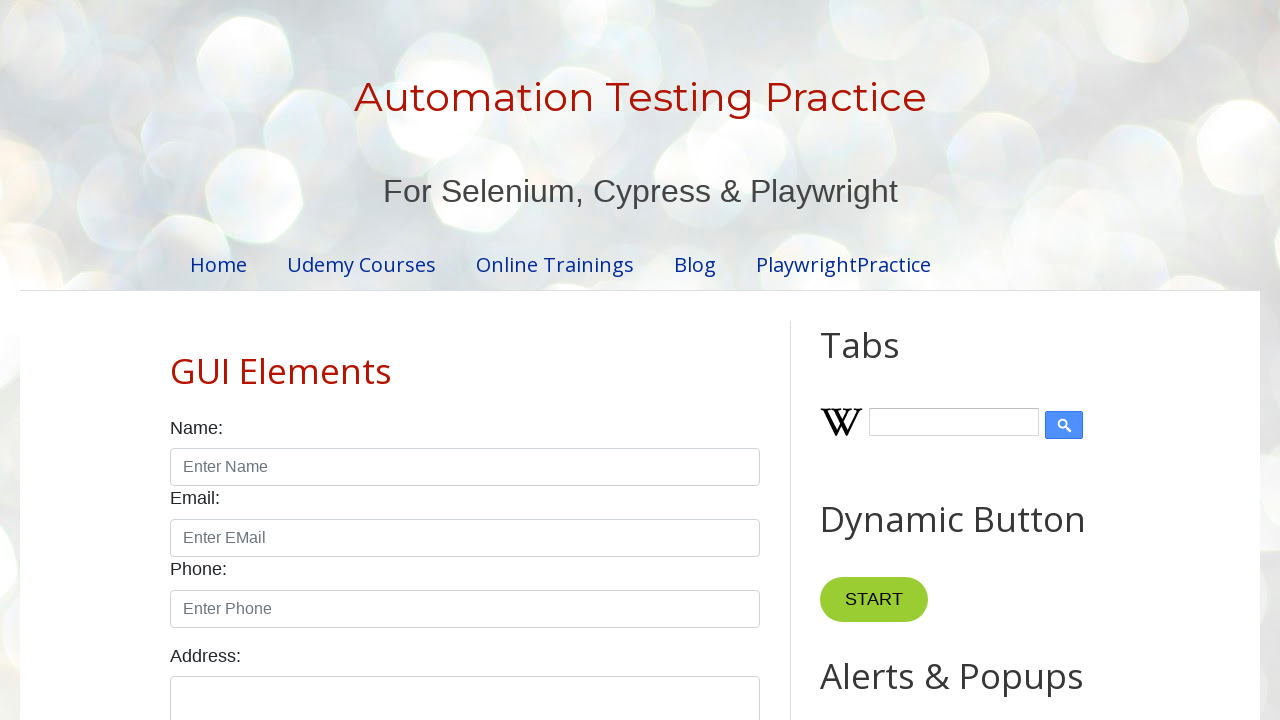

Set up dialog handler to accept all alerts
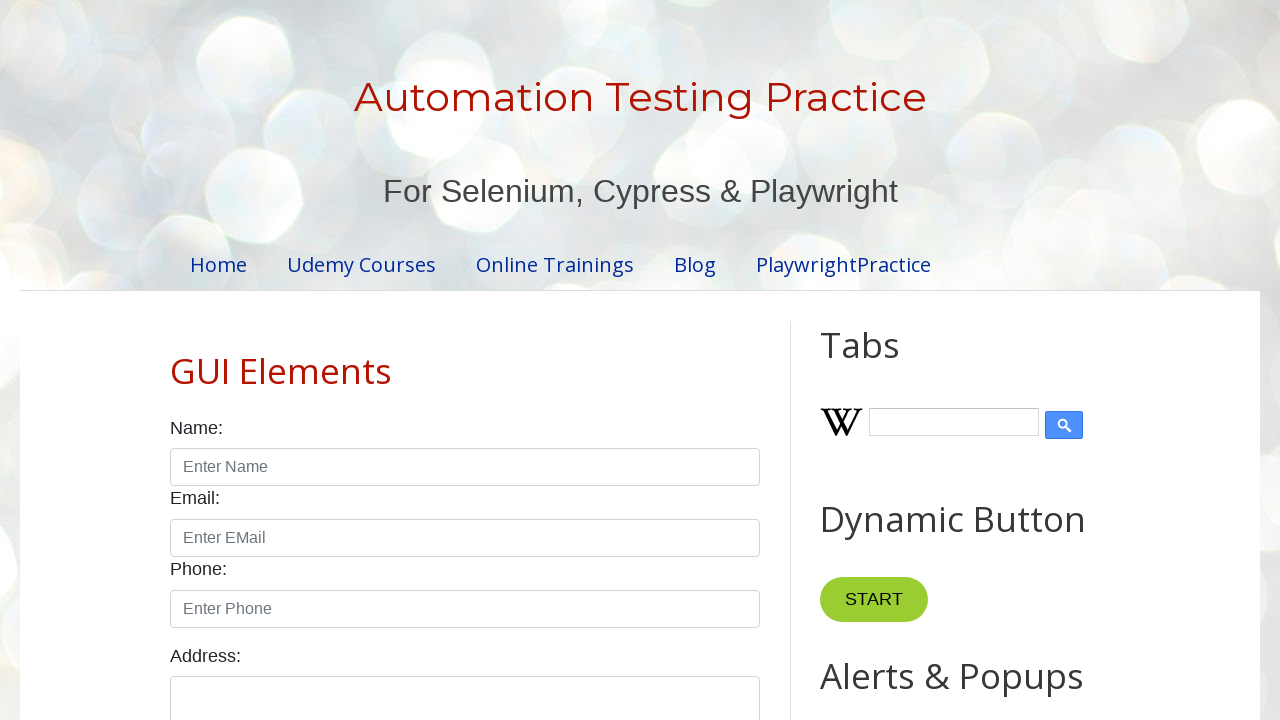

Clicked the alert button at (888, 361) on #alertBtn
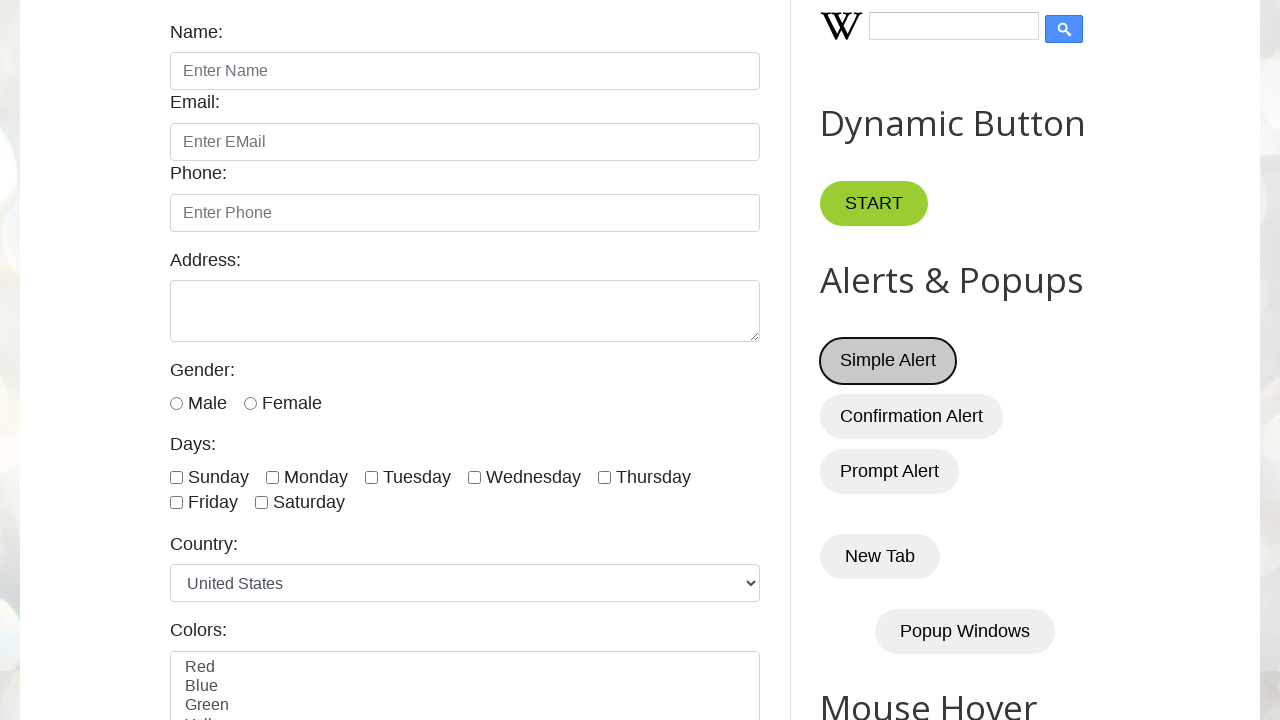

Waited for alert dialog to be handled and dismissed
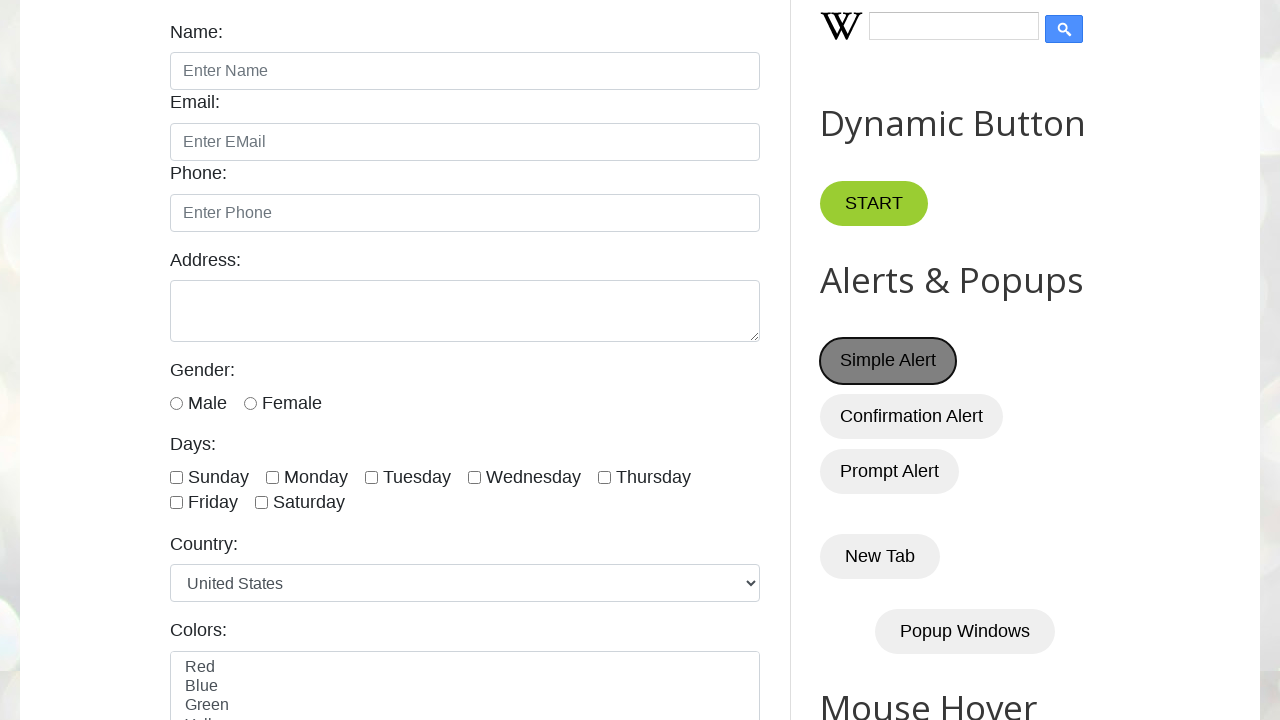

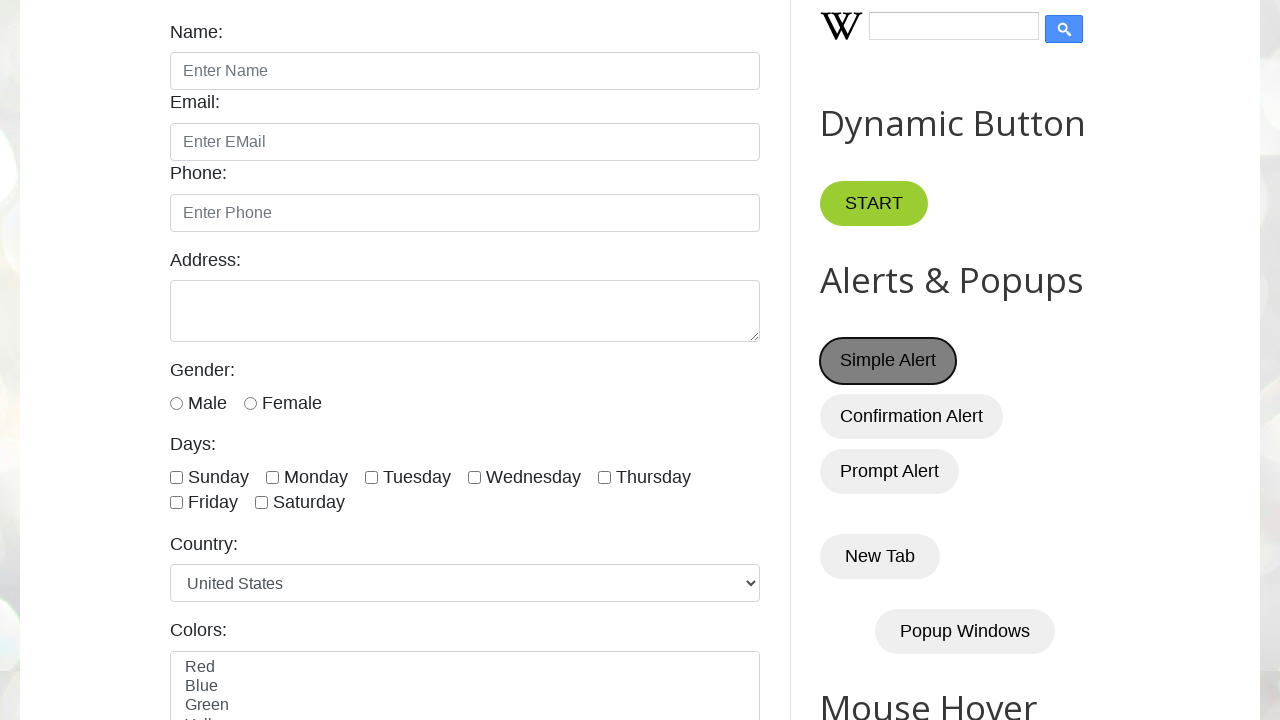